Tests the second date picker by clicking and directly entering a date value

Starting URL: http://demo.automationtesting.in/Datepicker.html

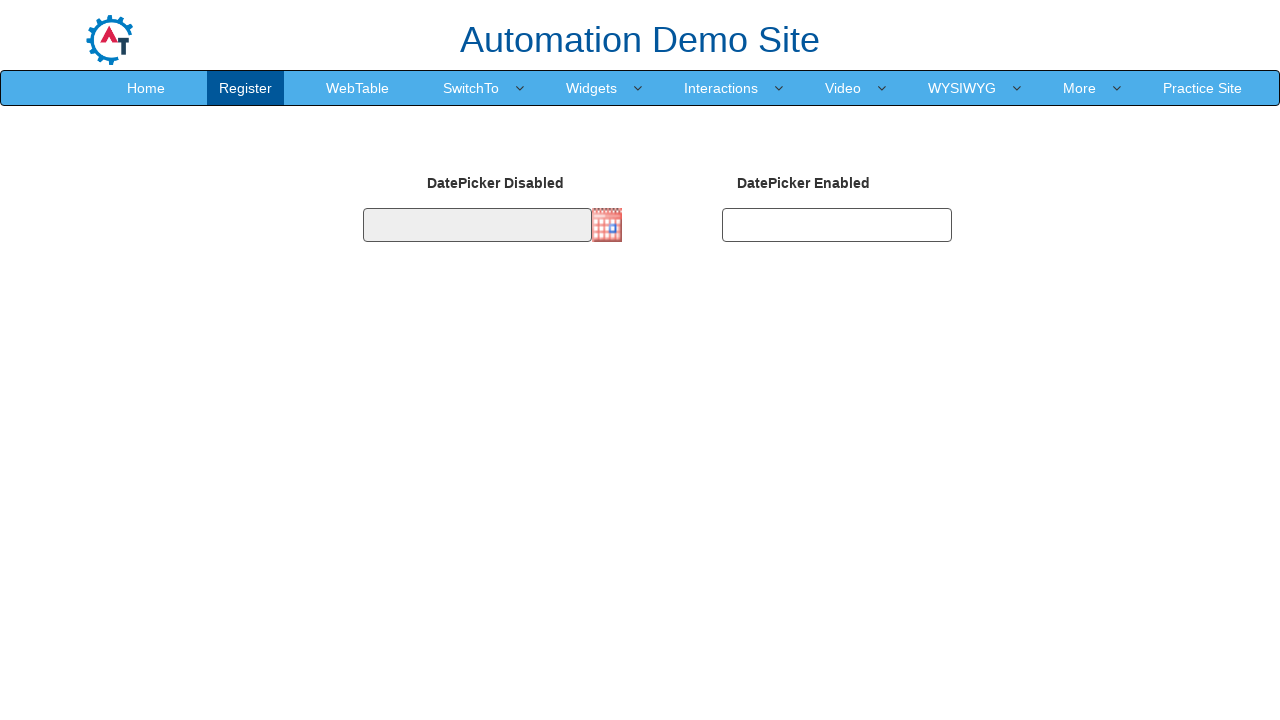

Clicked on the second date picker input field at (837, 225) on input#datepicker2
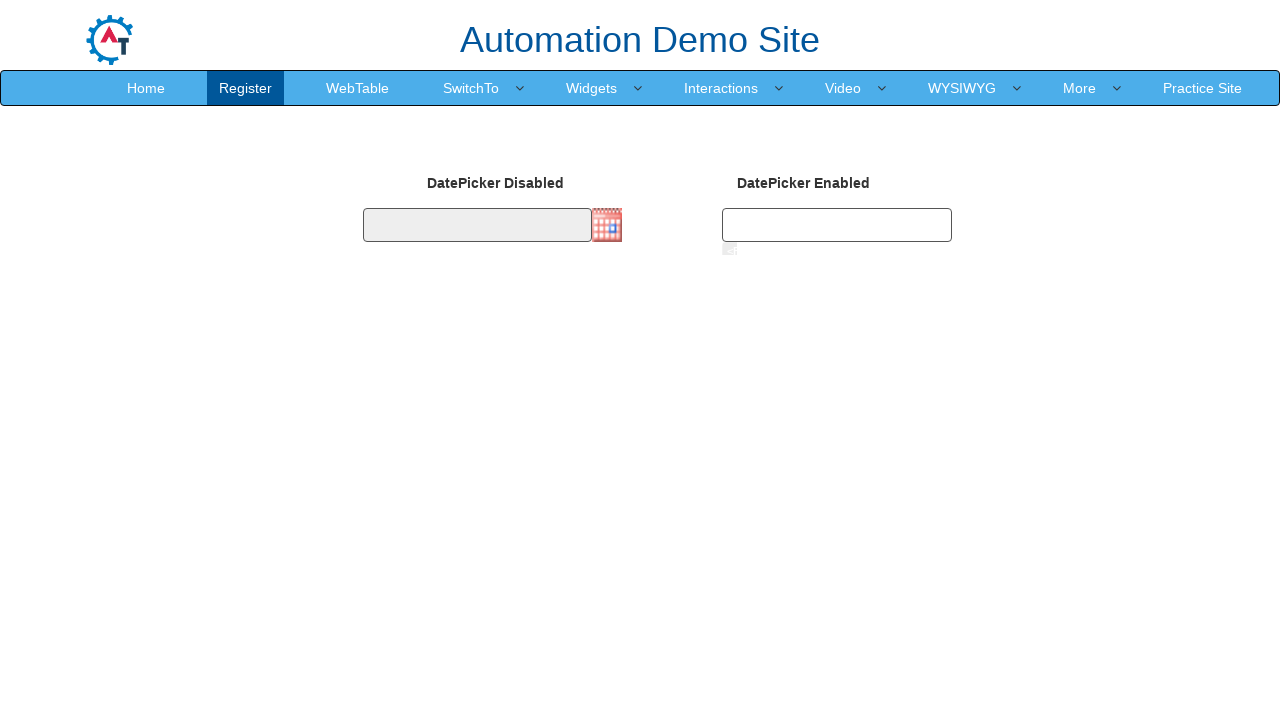

Entered date value '12/03/1999' directly into the second date picker on input#datepicker2
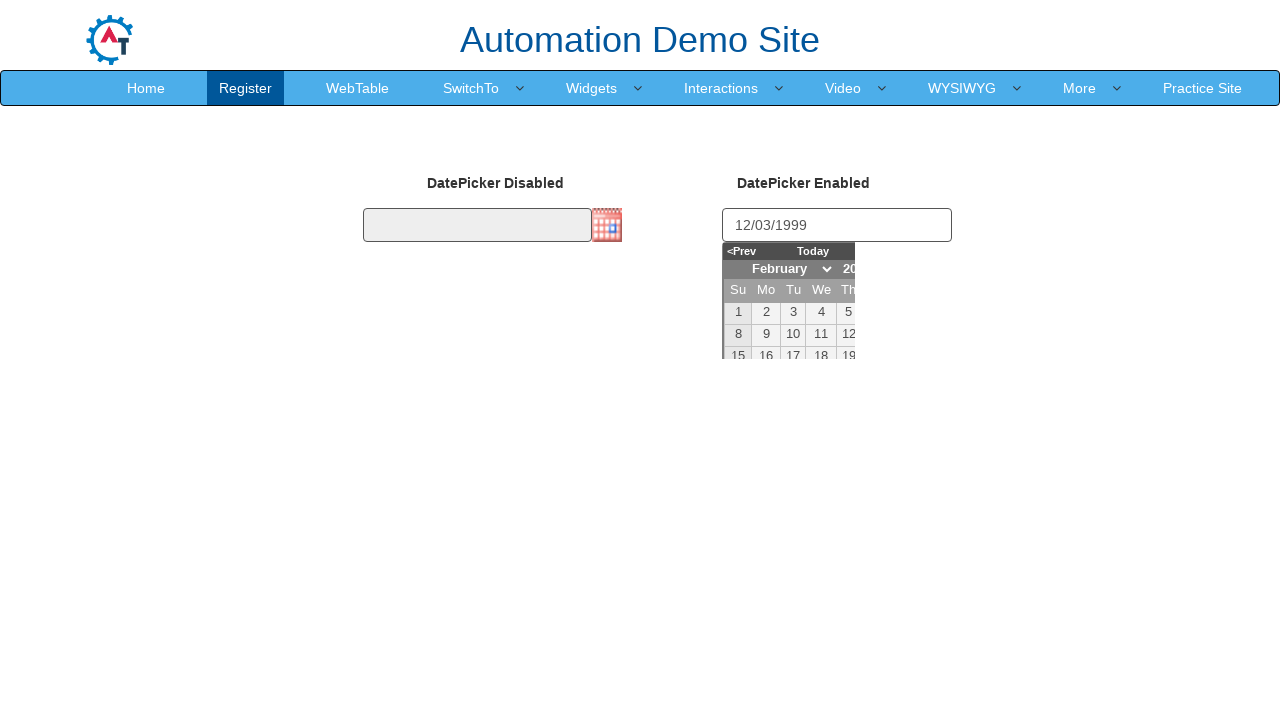

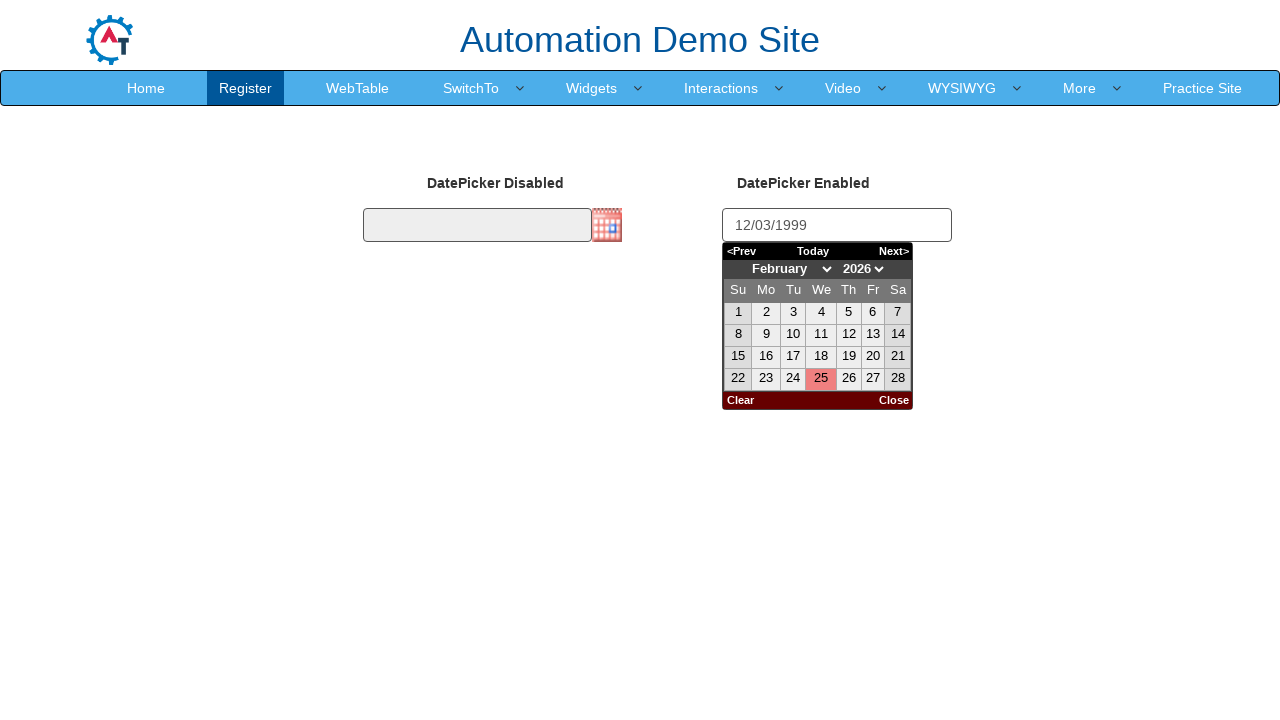